Tests opening a new window and verifying the background color of the new window

Starting URL: https://demoqa.com/browser-windows

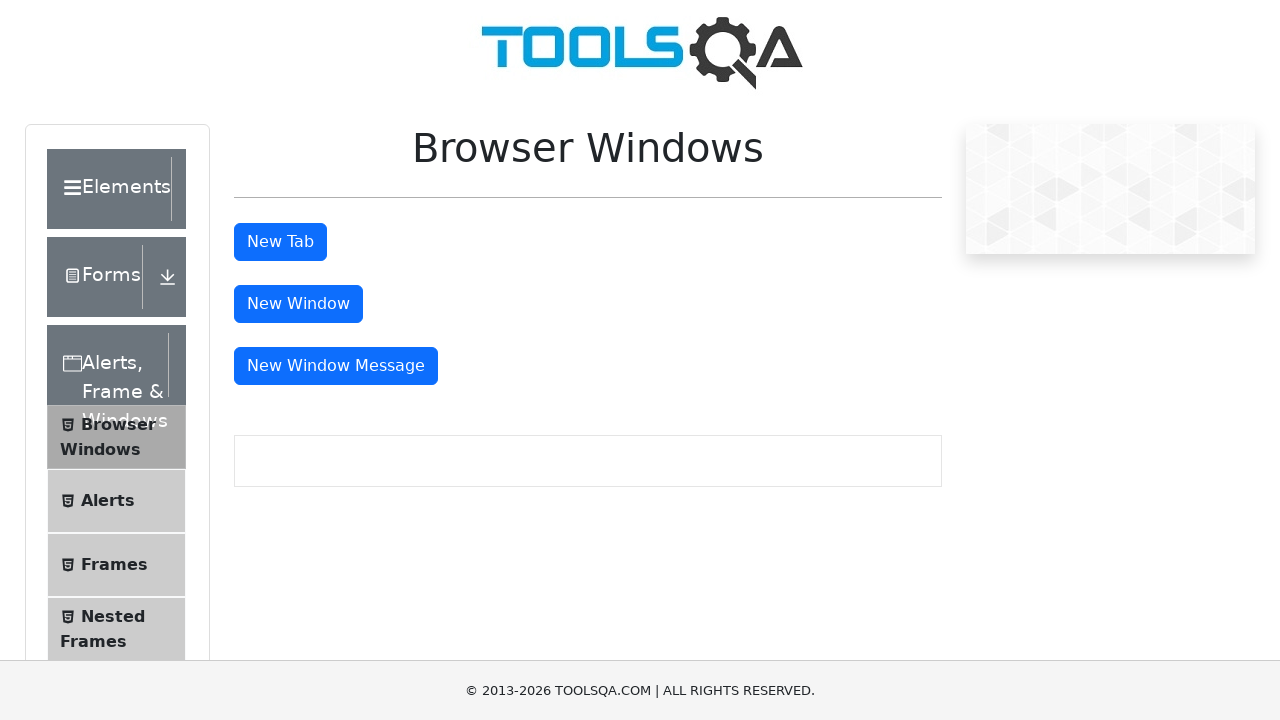

Clicked window button to open new window at (298, 304) on #windowButton
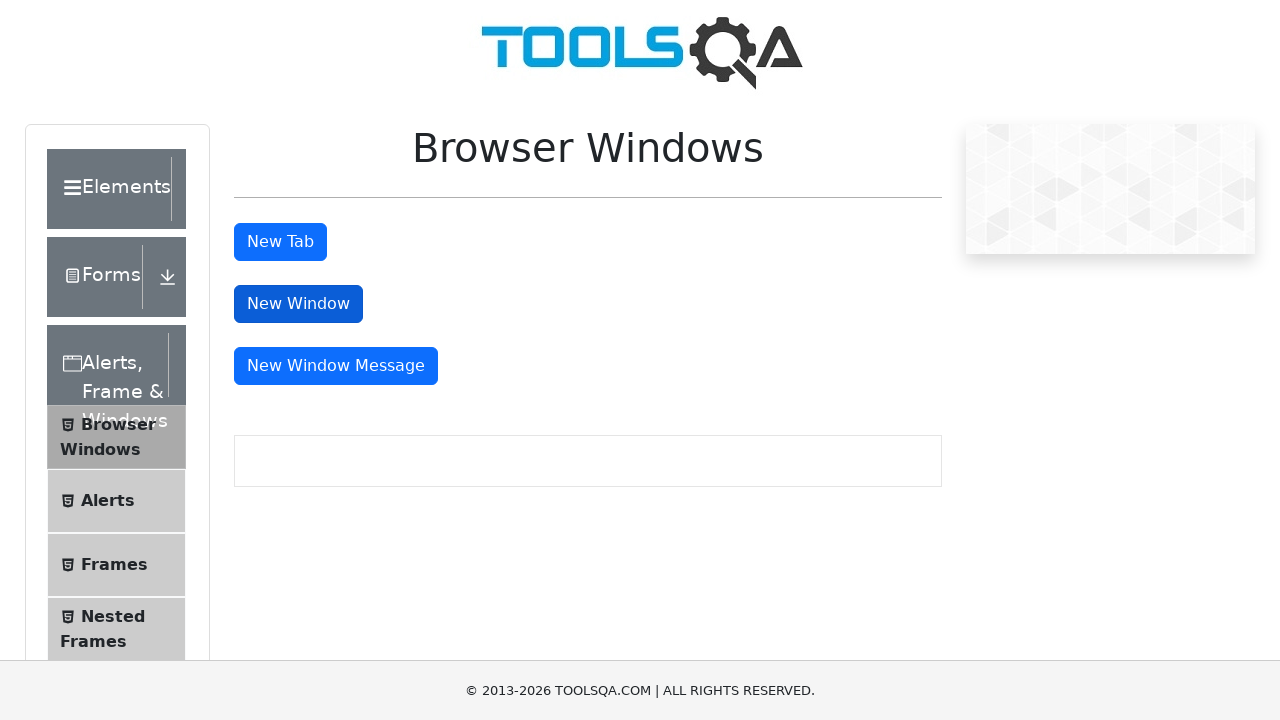

New window page object obtained
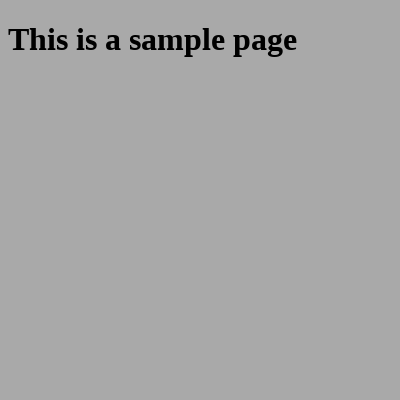

New window finished loading
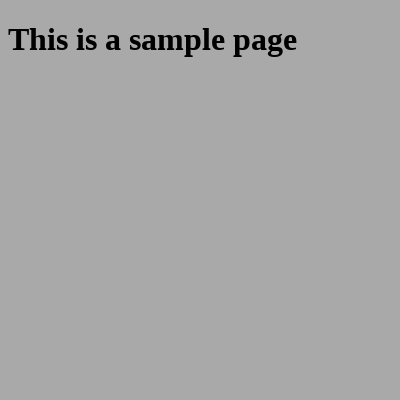

Body element is present in new window
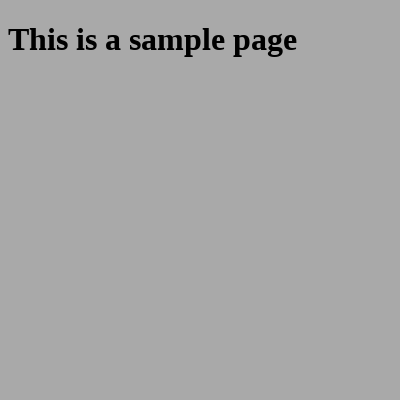

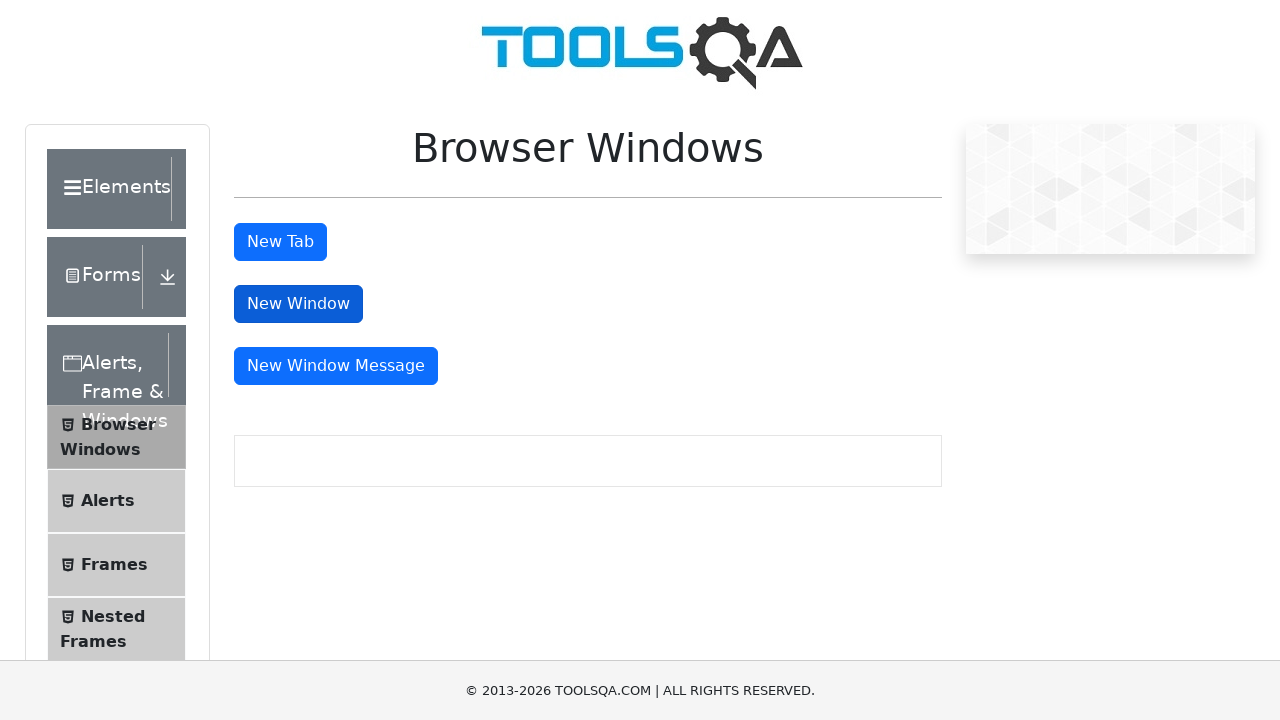